Verifies that the No radio button is disabled by checking its class attribute contains "disabled"

Starting URL: https://demoqa.com/elements

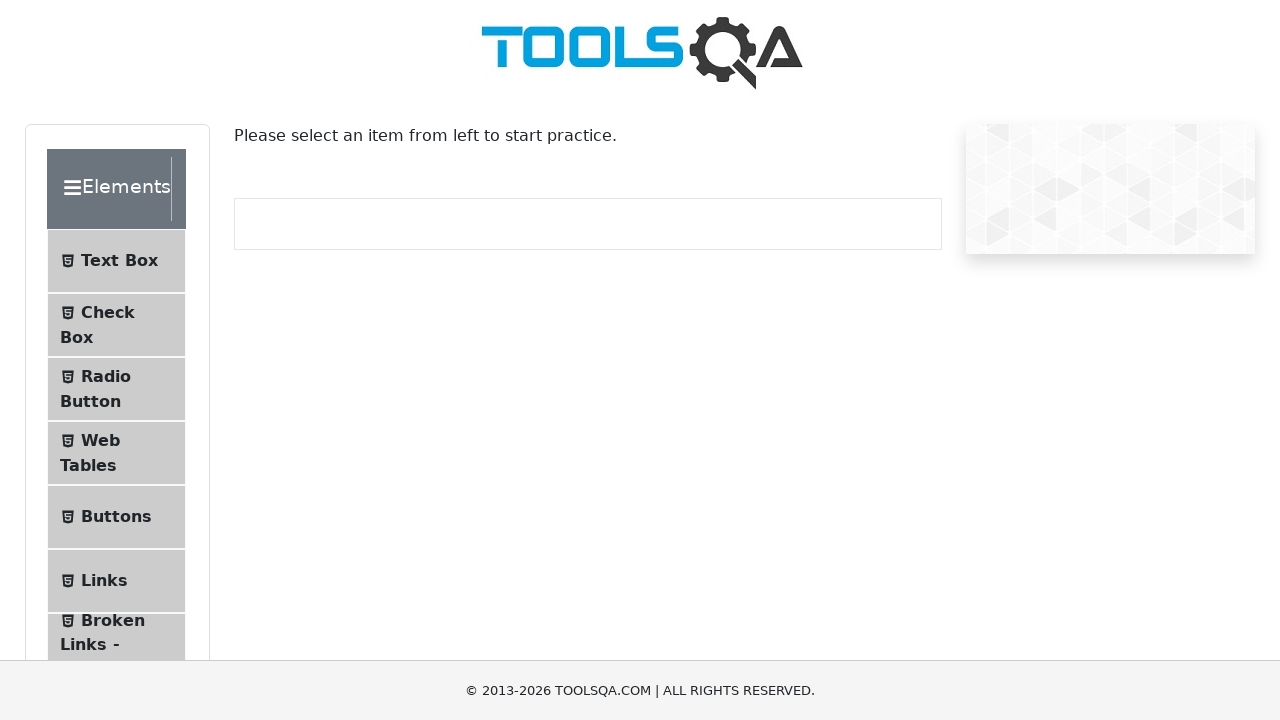

Clicked on Radio Button menu item in navigation panel at (106, 376) on text=Radio Button
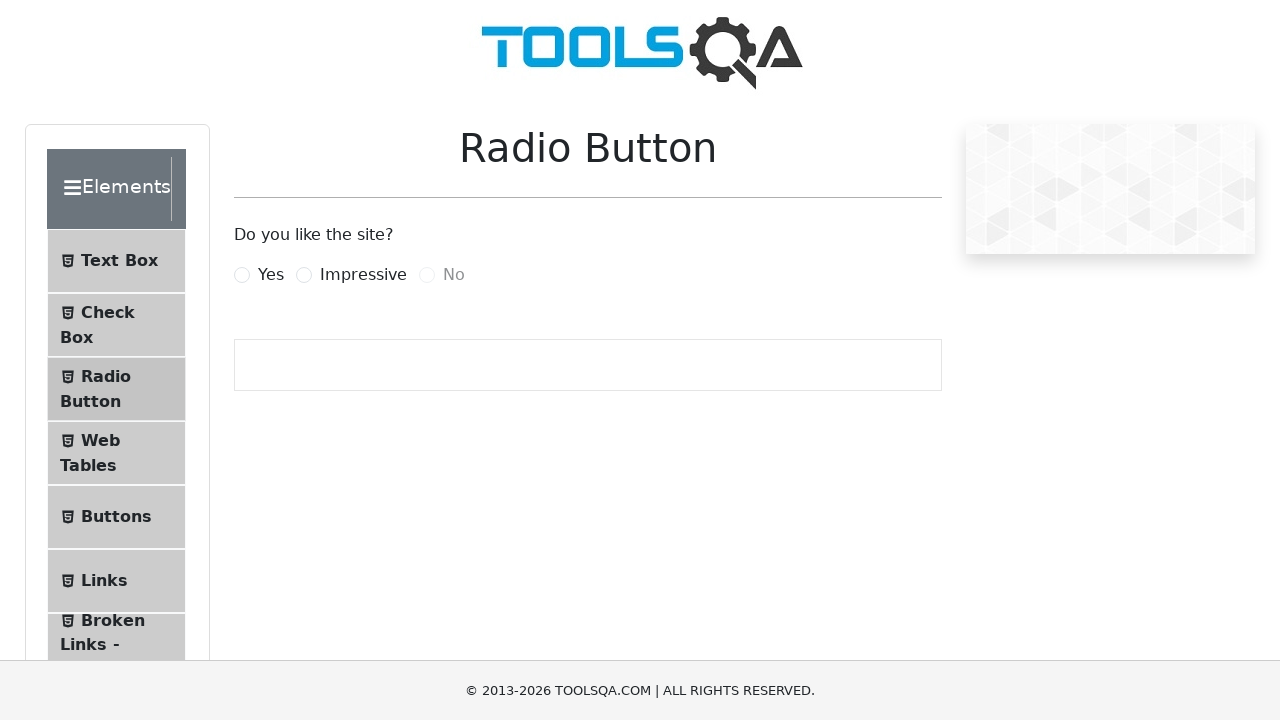

Waited for No radio button to be present in DOM
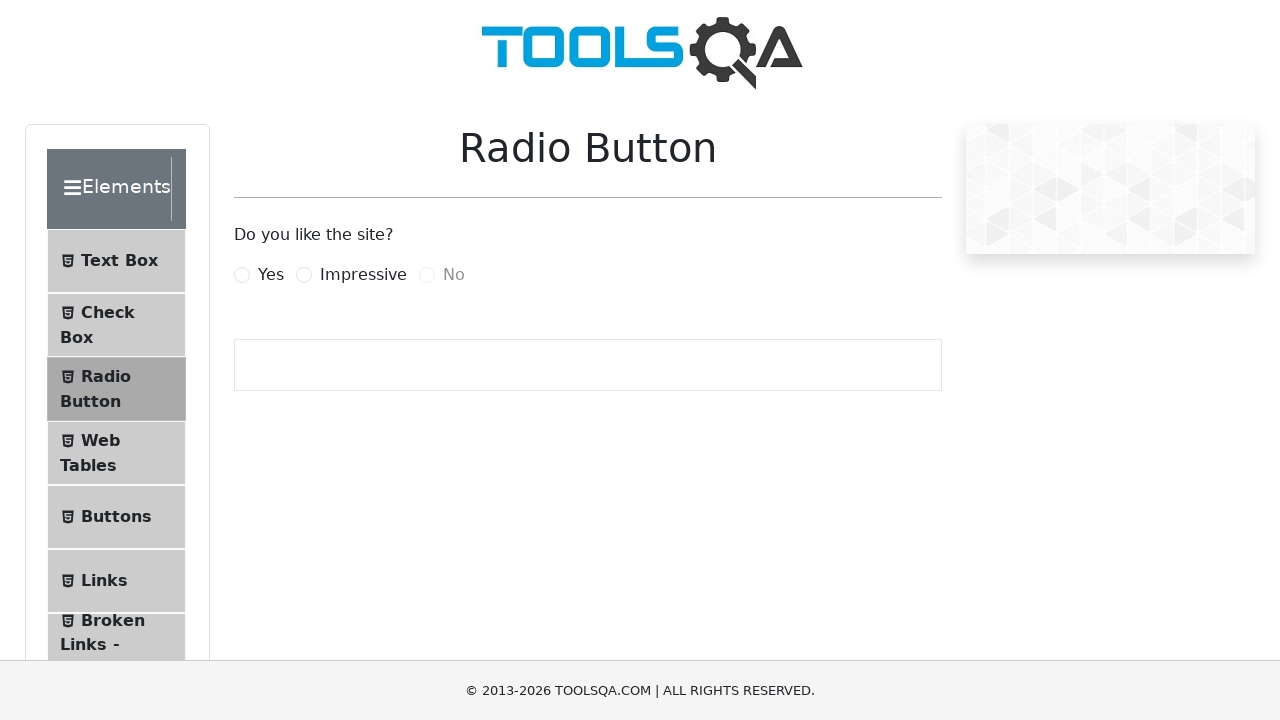

Retrieved class attribute from No radio button label
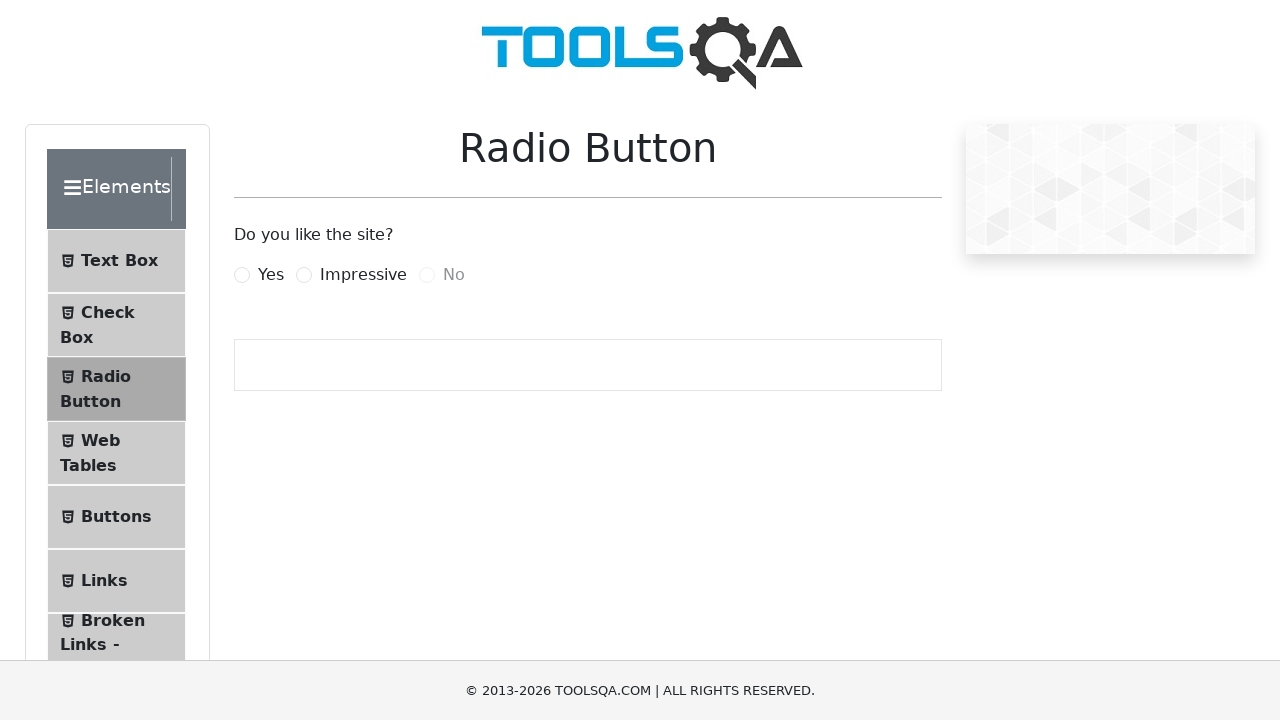

Verified that No radio button class contains 'disabled'
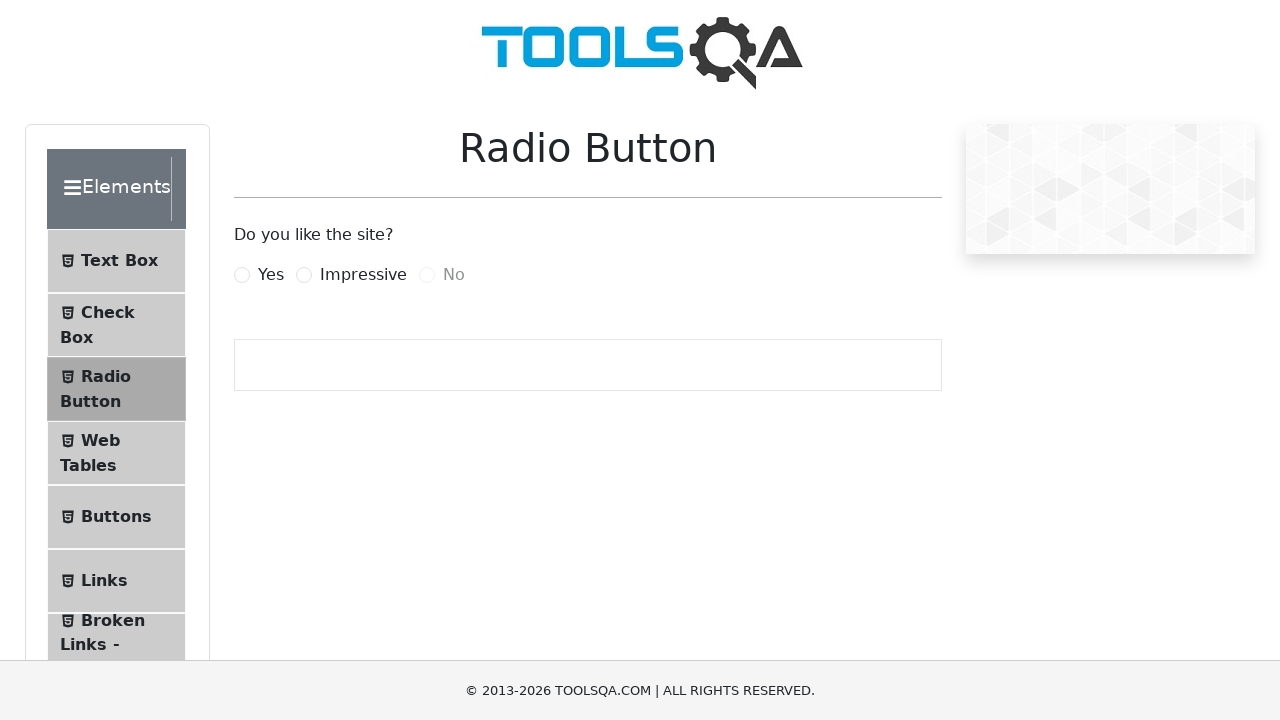

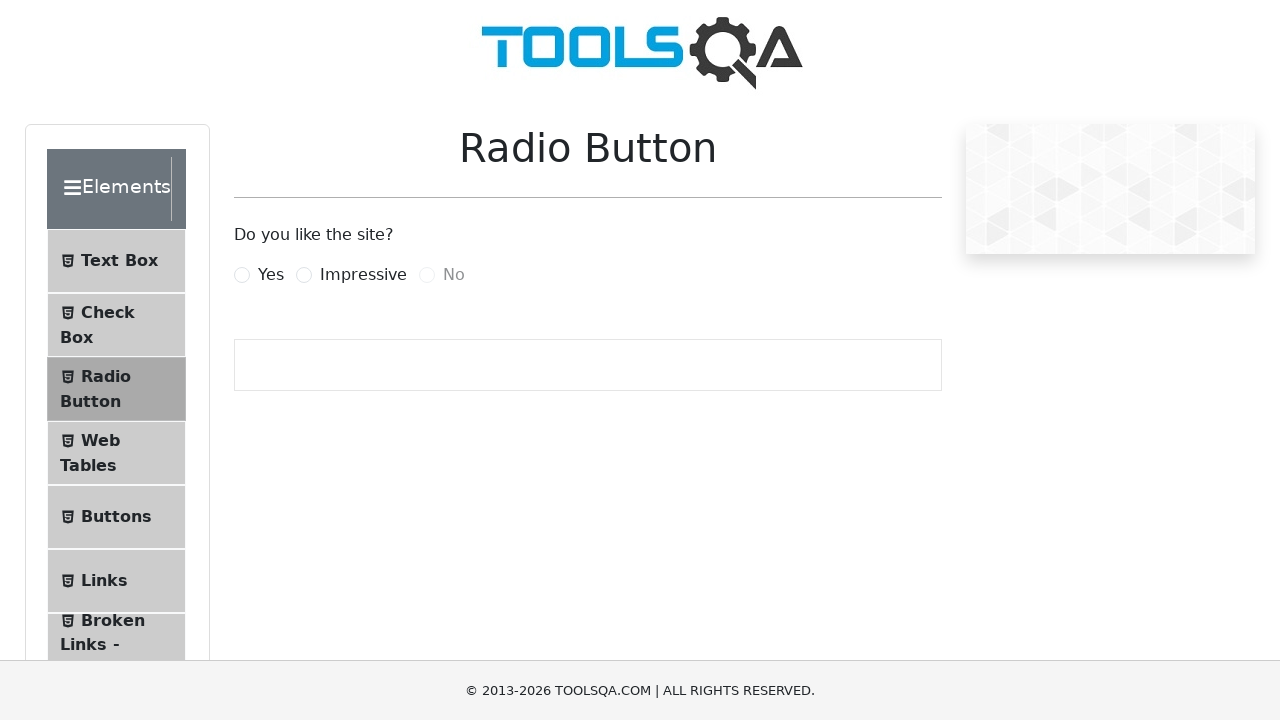